Tests the spinner wheel website by filling in entries via the input box and clicking the add button to populate the wheel with participant names.

Starting URL: https://spinnerwheel.ahaslides.com/?entries=&action=true

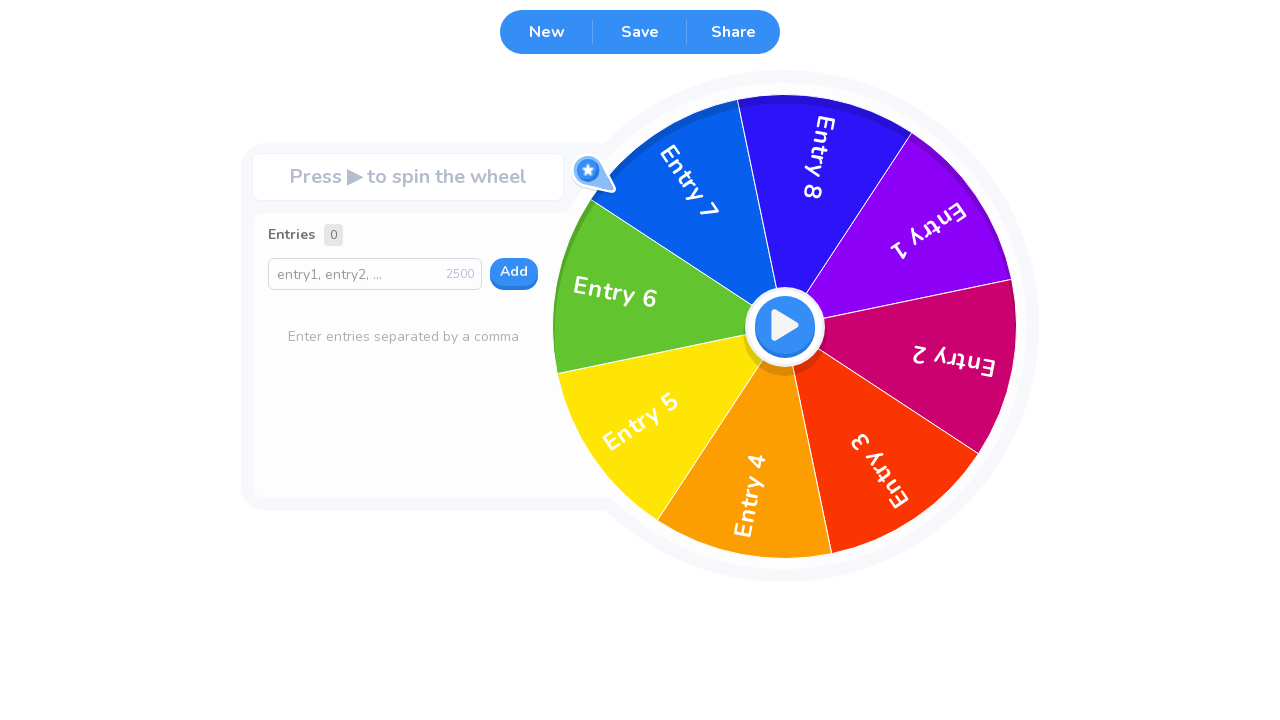

Waited for spinner wheel element to load
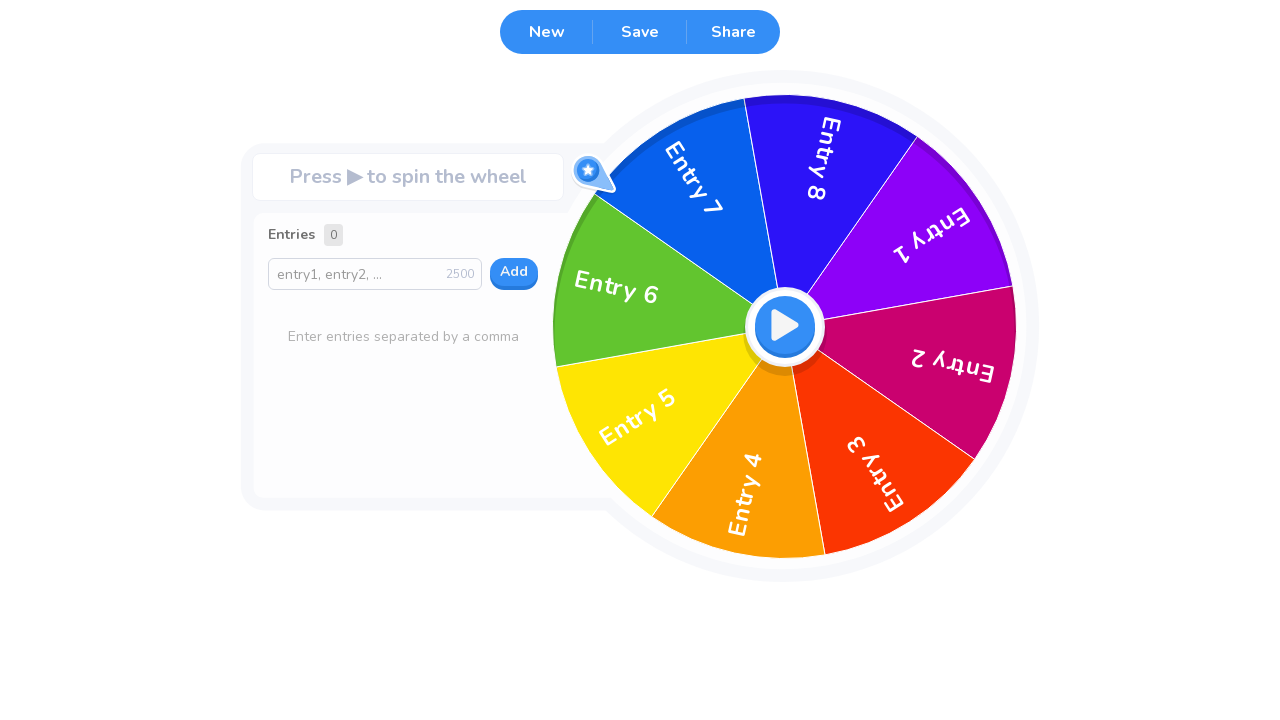

Located the participant input box
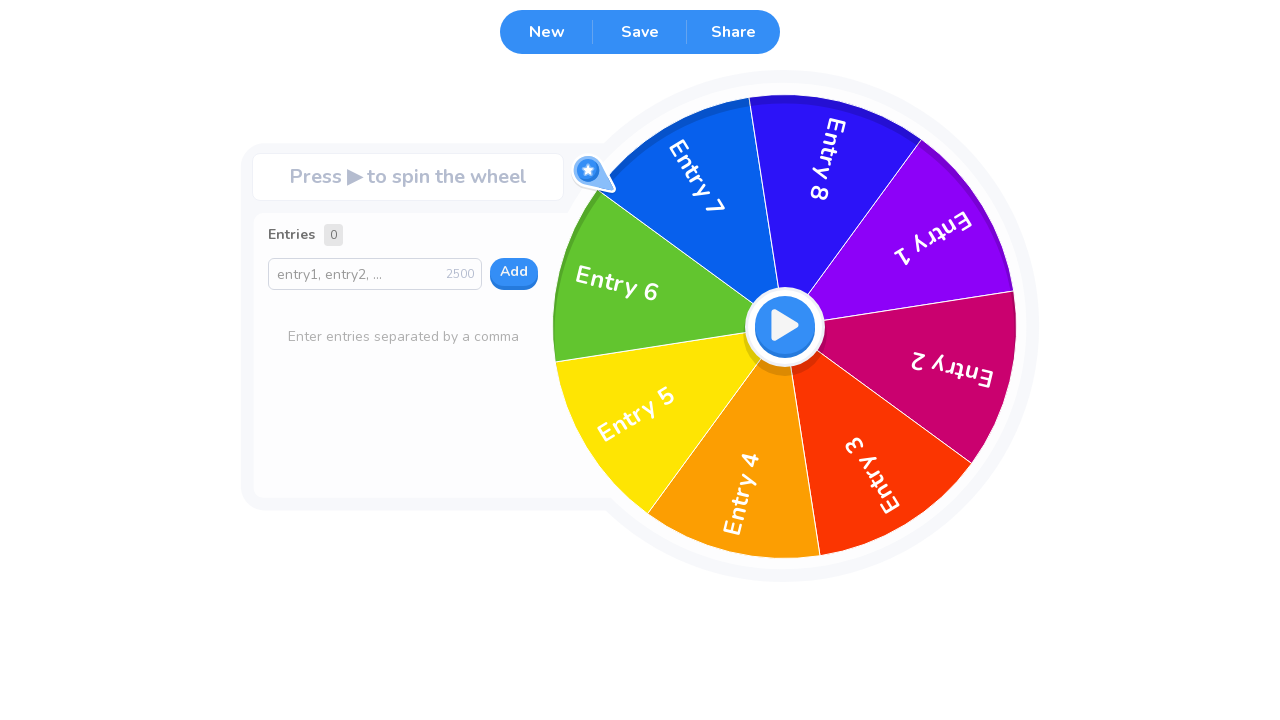

Located the add button
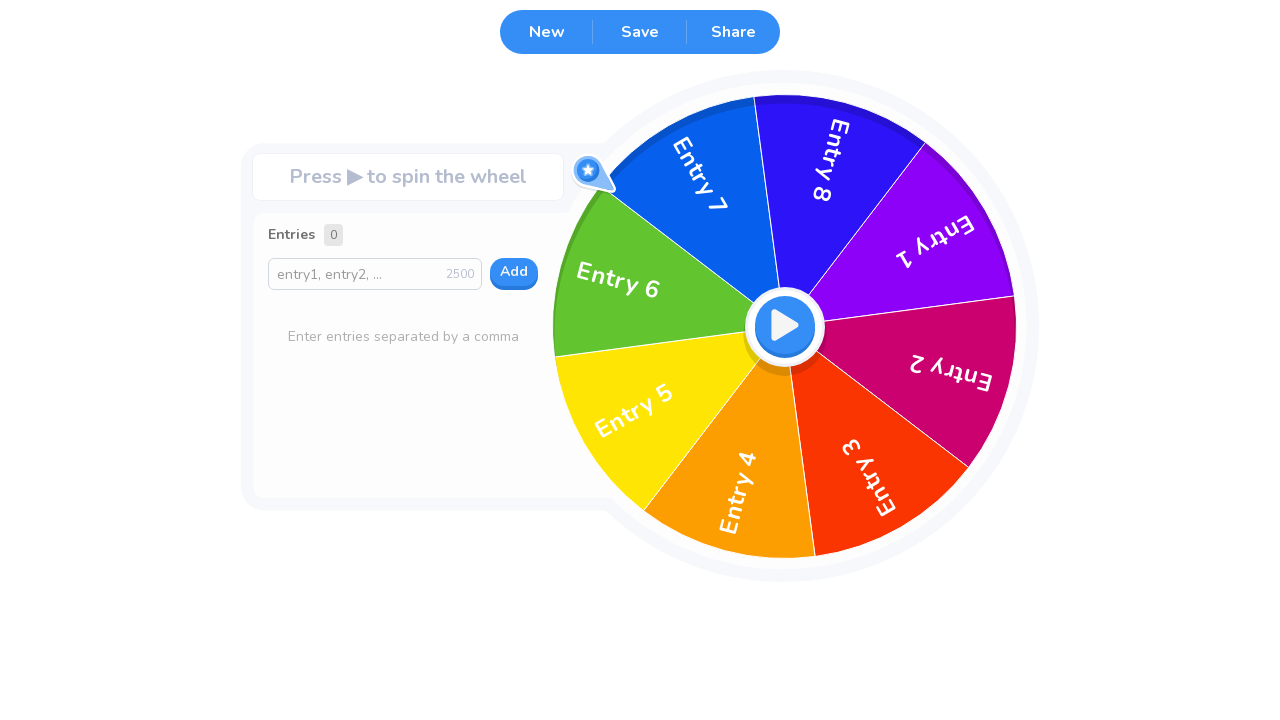

Filled input box with 5 participant names using JavaScript
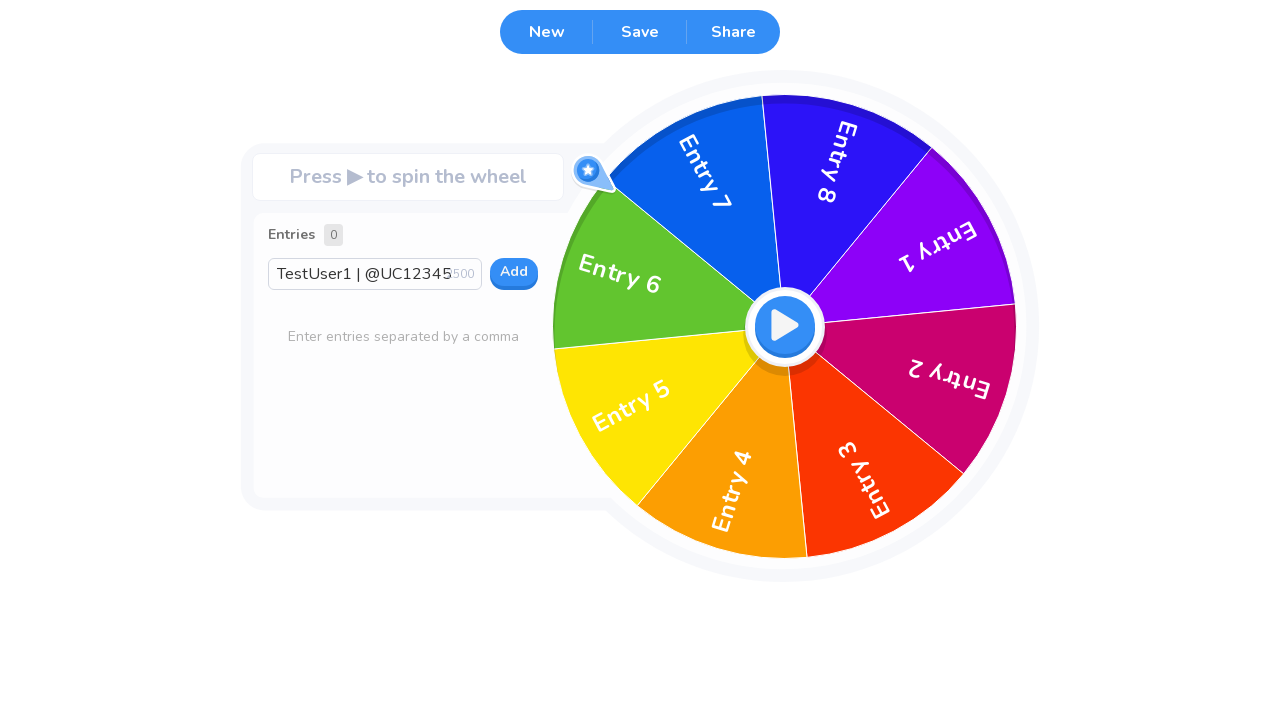

Typed space to trigger input event on xpath=//*[@id="aha-spinner-wheel"]/div[2]/div/div[3]/div[2]/form/div/div/input
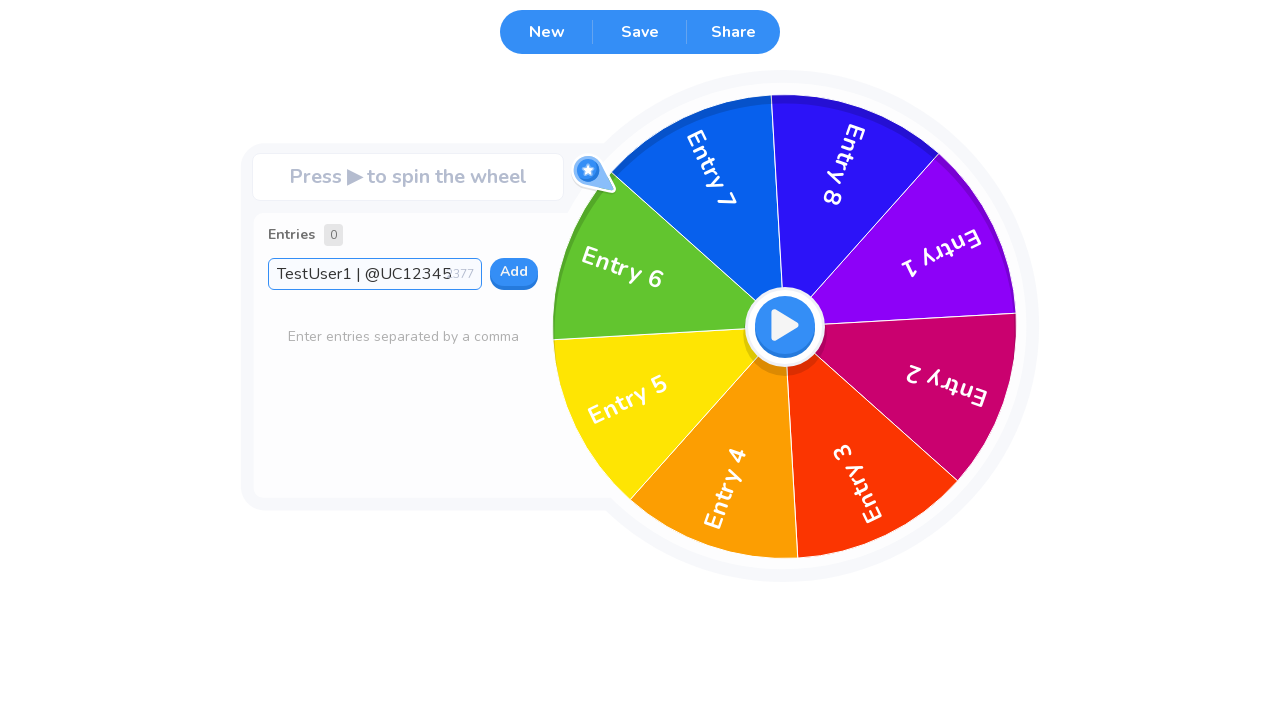

Clicked add button to populate wheel with participants at (514, 272) on xpath=//*[@id="aha-spinner-wheel"]/div[2]/div/div[3]/div[2]/form/button
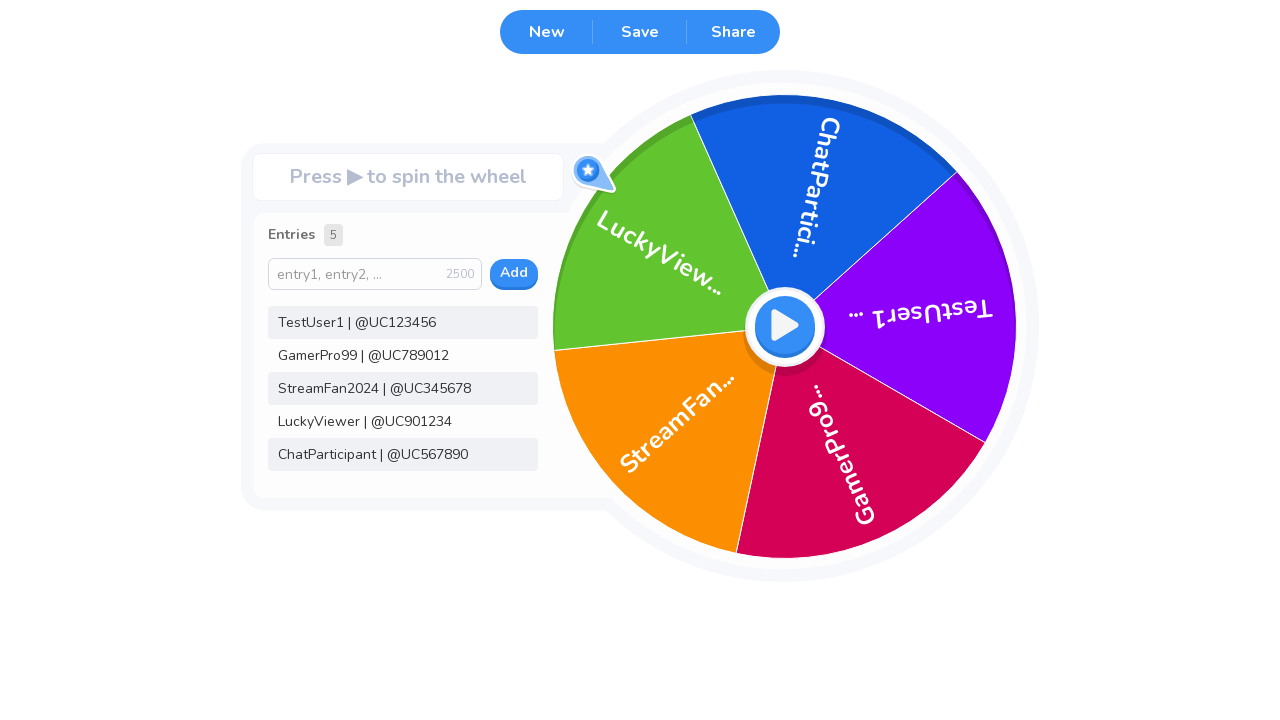

Waited 1 second for entries to be added to the spinner wheel
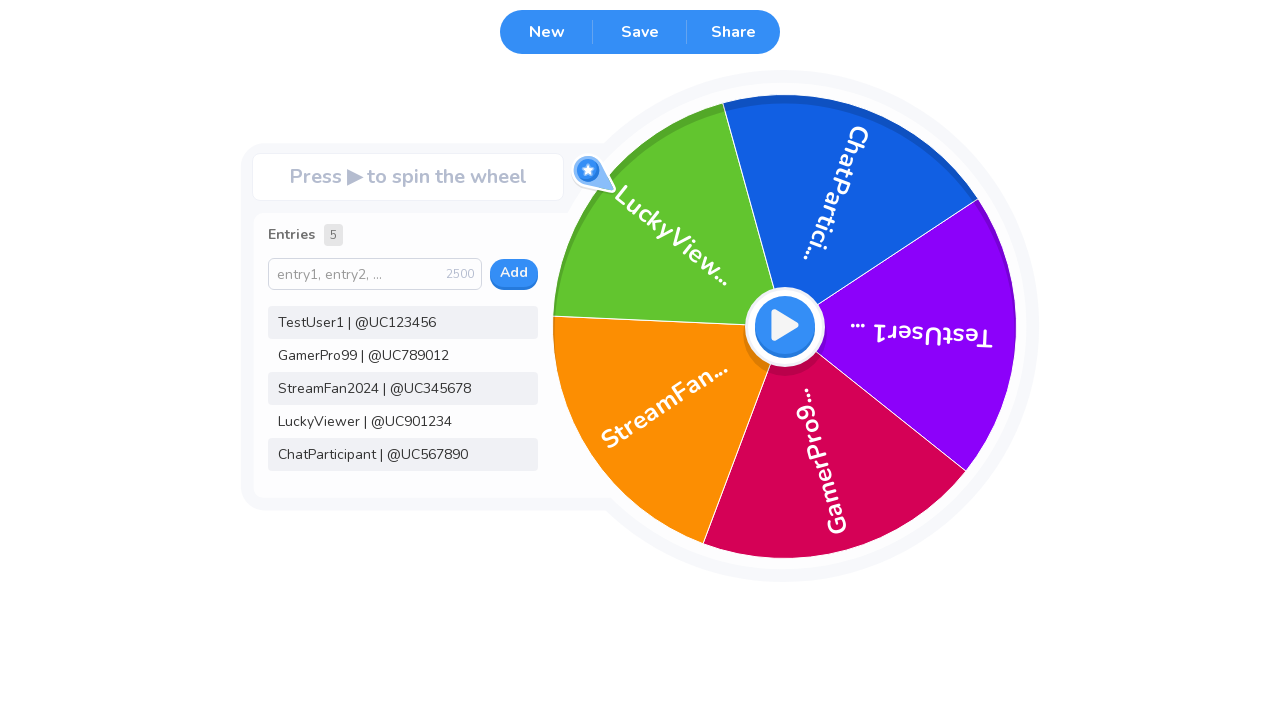

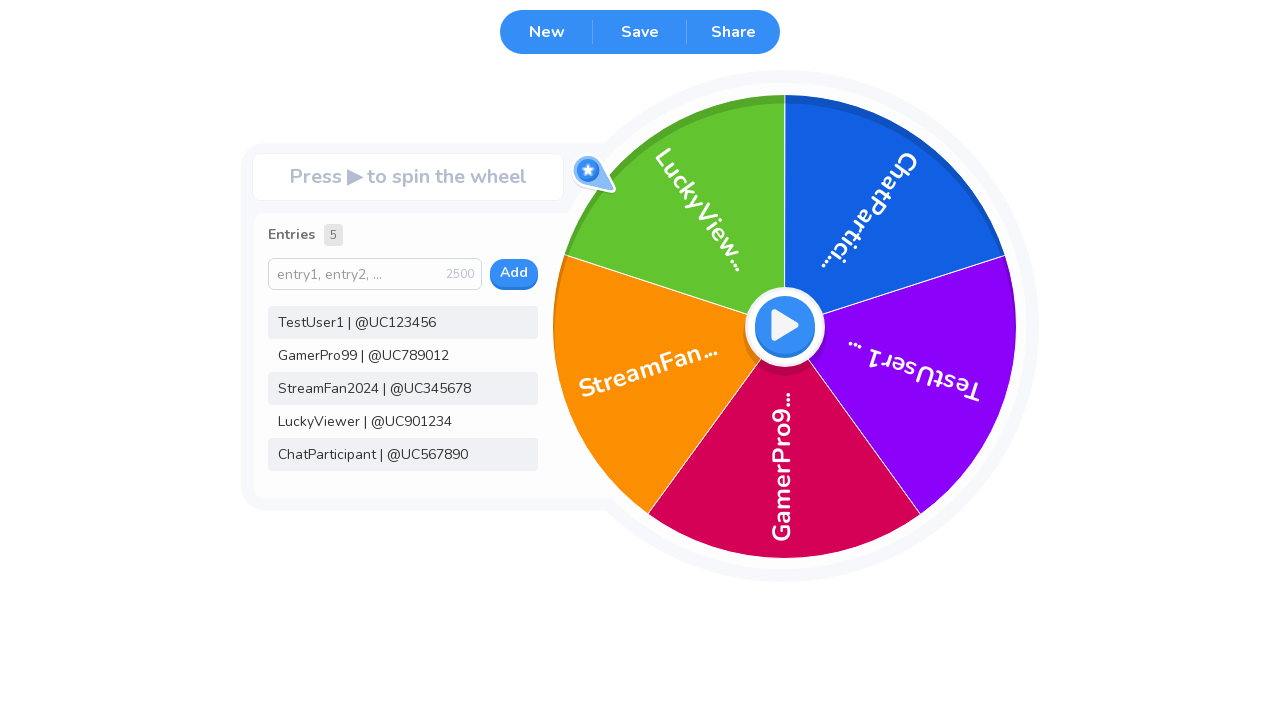